Tests the signup form's username validation by entering a common username and verifying that an error message appears indicating the username is already taken.

Starting URL: https://koshelek.ru/authorization/signup

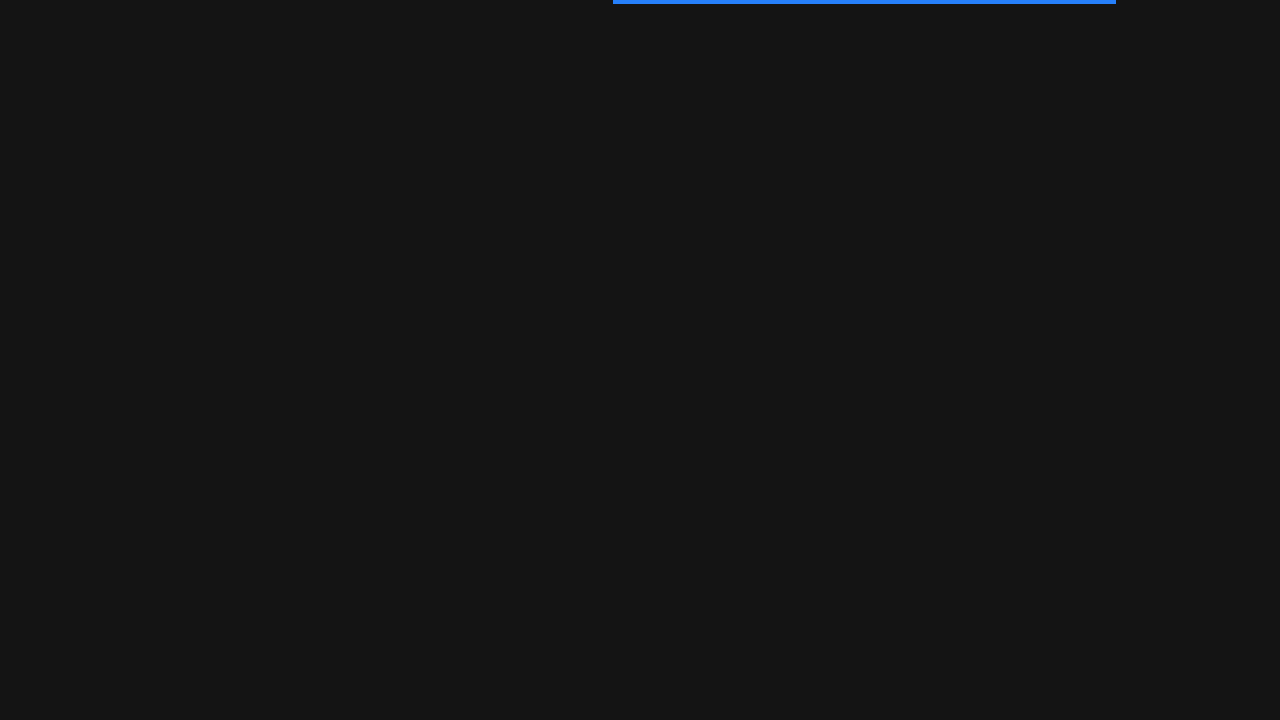

Waited 5 seconds for page to load
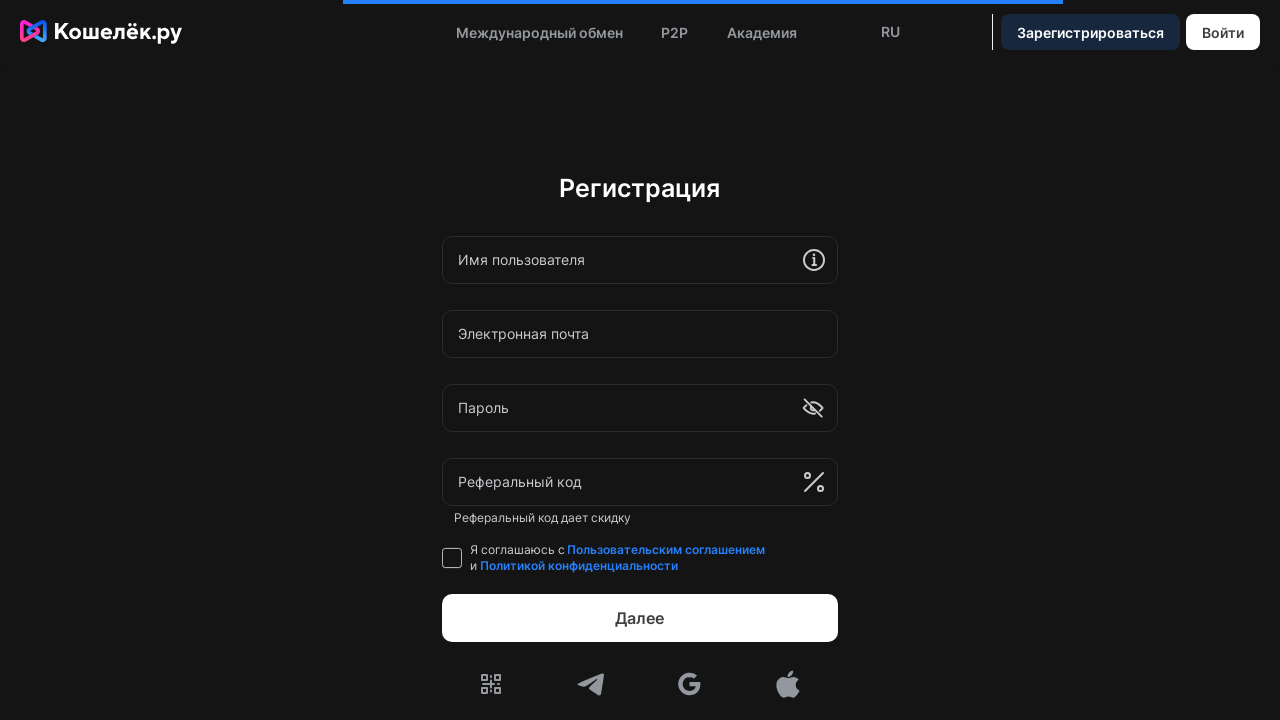

Located shadow host element with class 'remoteComponent'
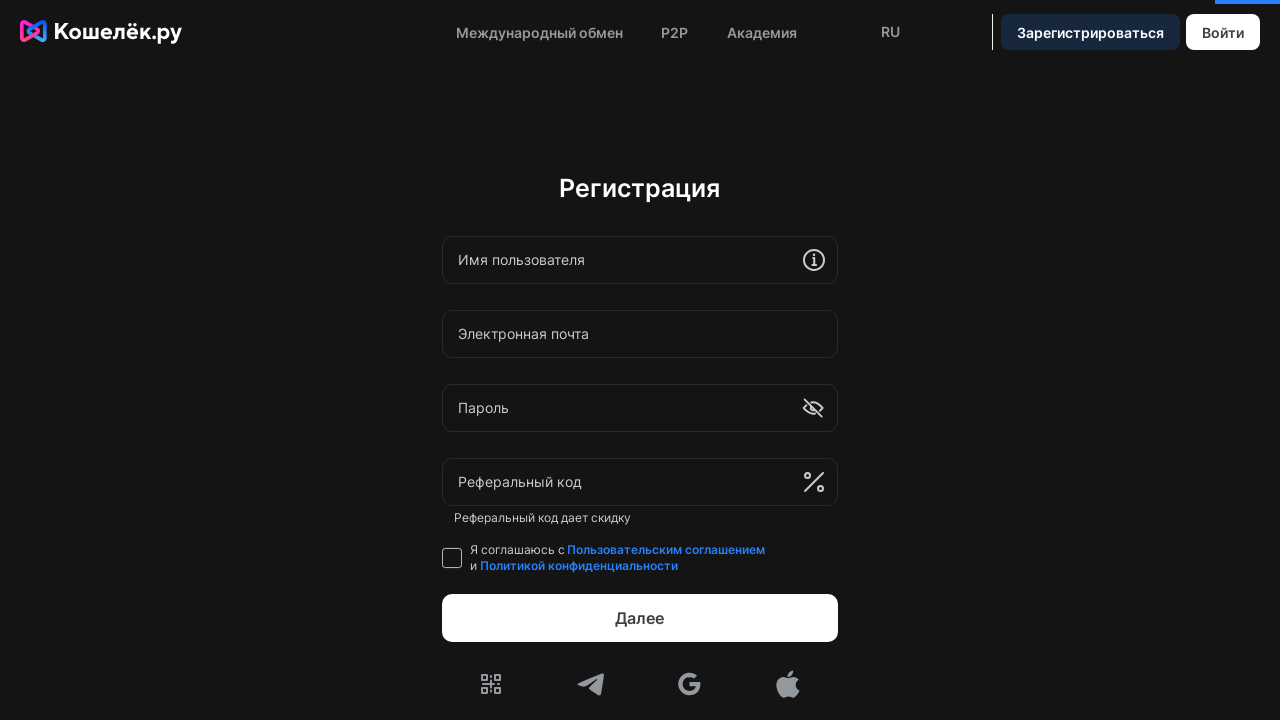

Filled username input with 'admin' on .remoteComponent >> div[data-wi='user-name'] input
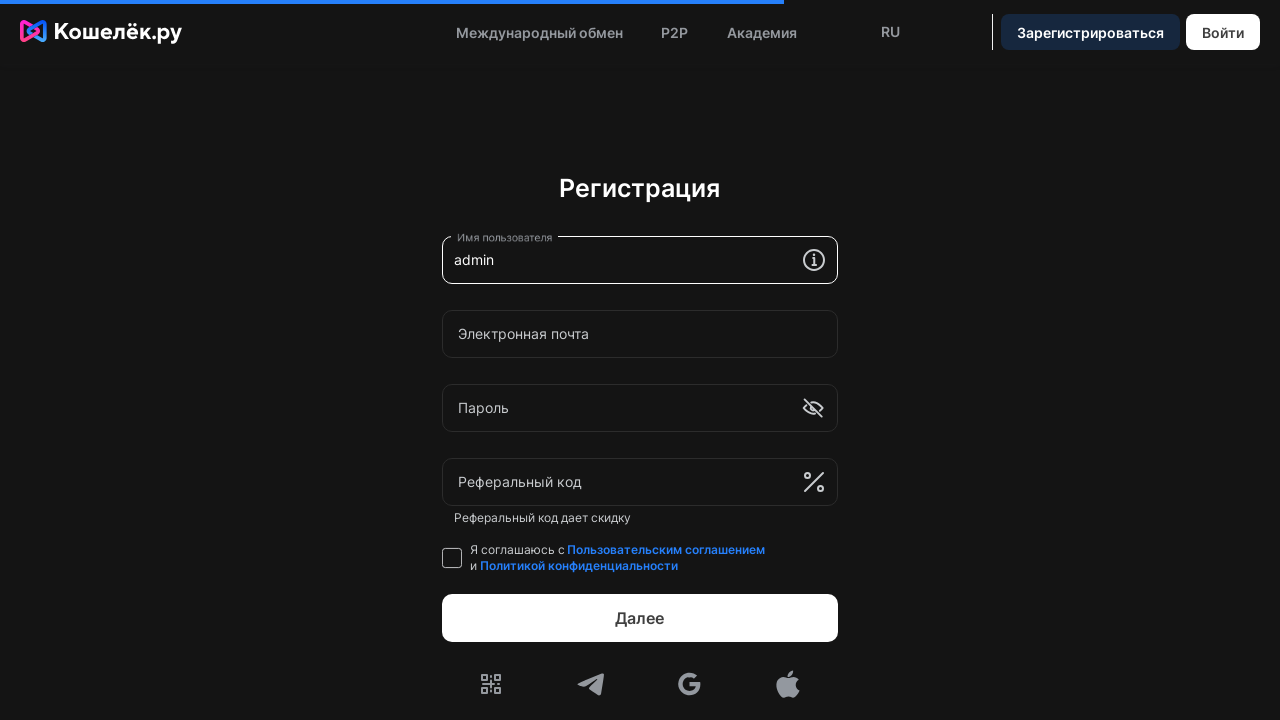

Clicked on form to trigger validation at (640, 439) on .remoteComponent >> form
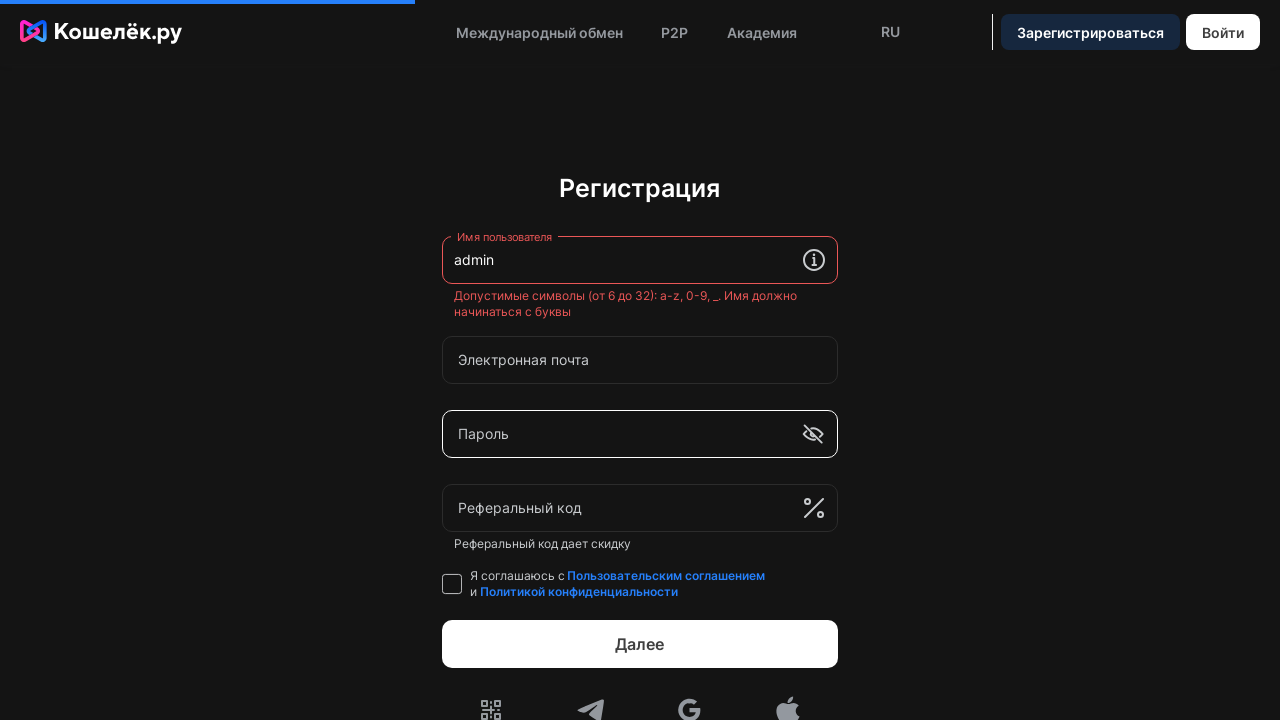

Waited 1 second for validation message to appear
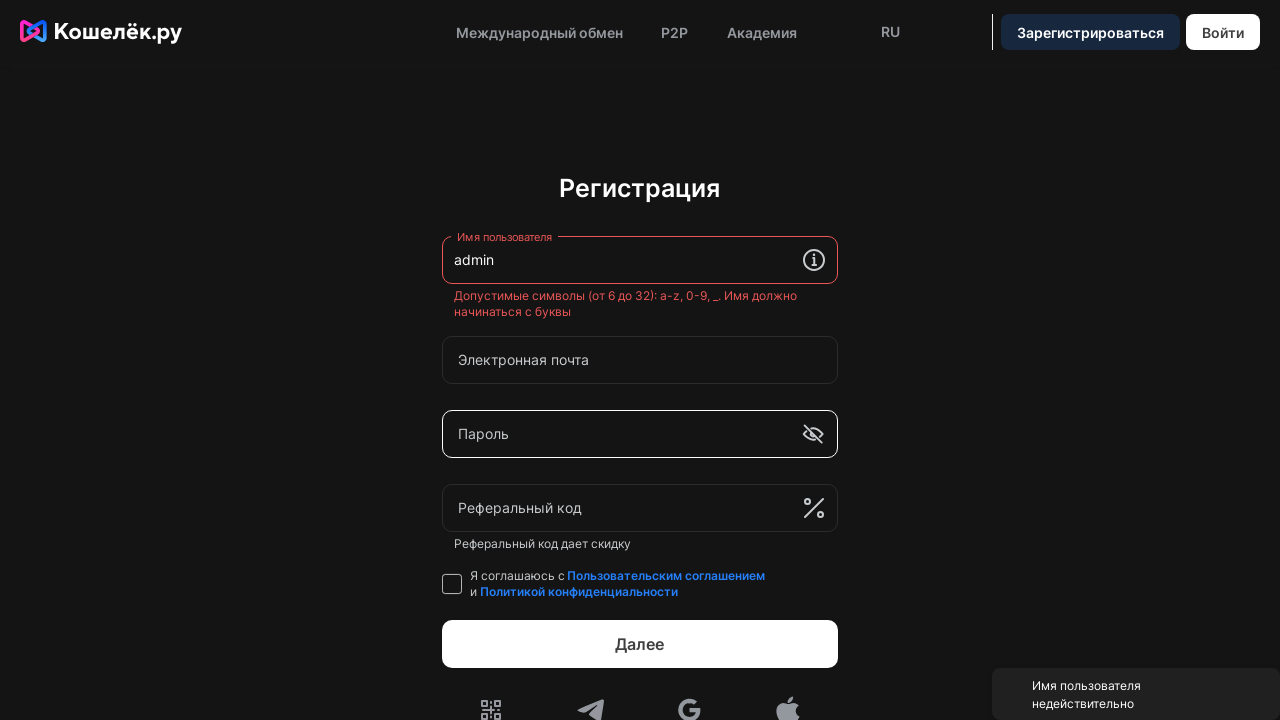

Verified error message is visible indicating username 'admin' is already taken
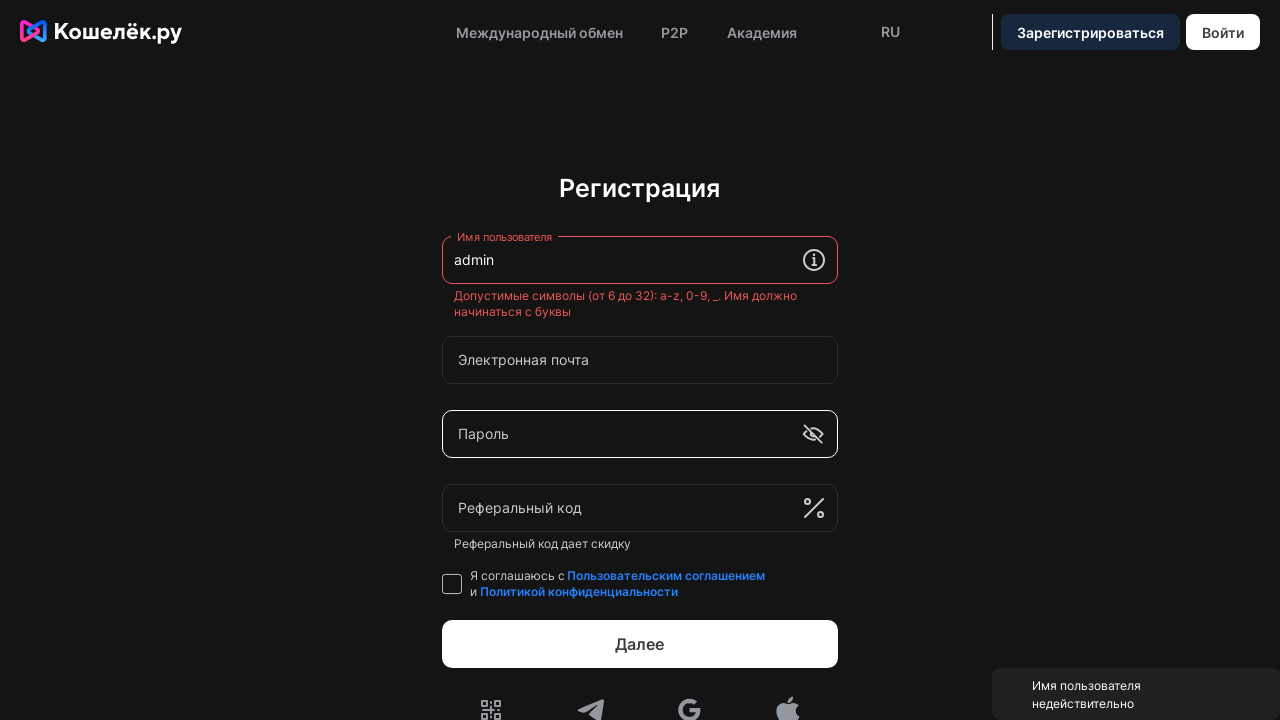

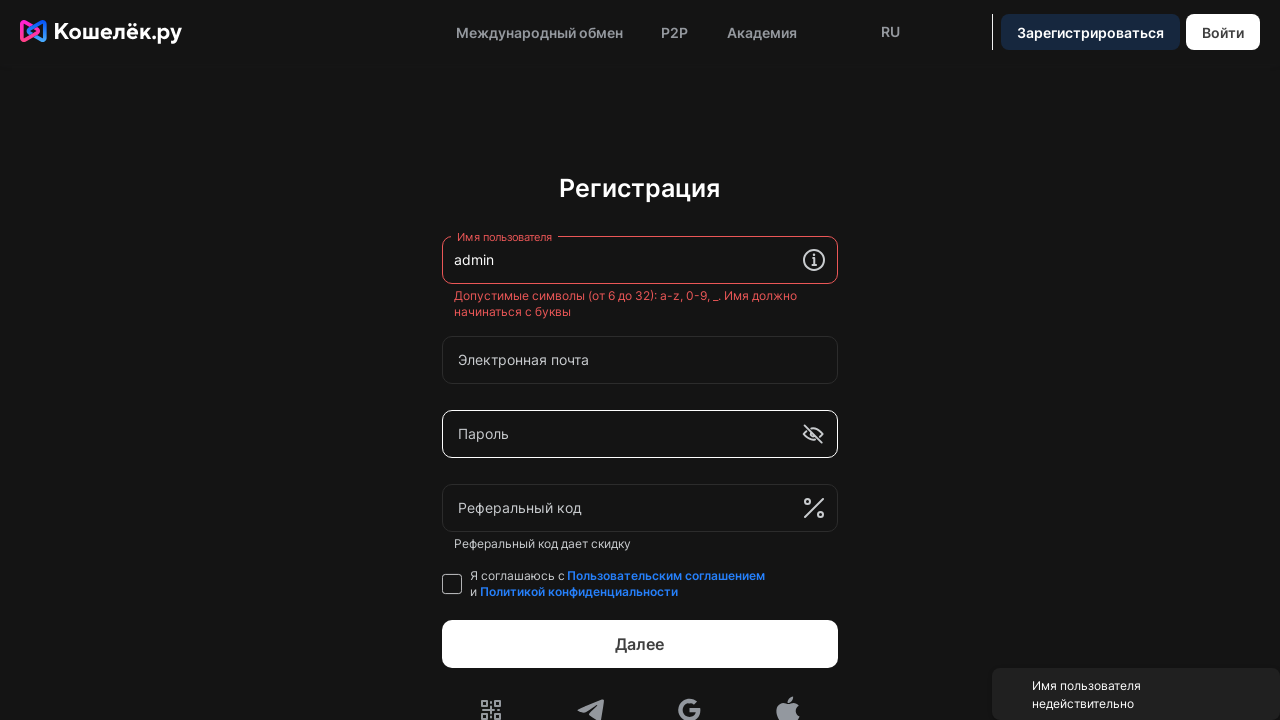